Fills out a Google Form by entering today's date in a date input field and entering text content into a textarea field.

Starting URL: https://forms.gle/cEnjC4A7rFdMs6dD6

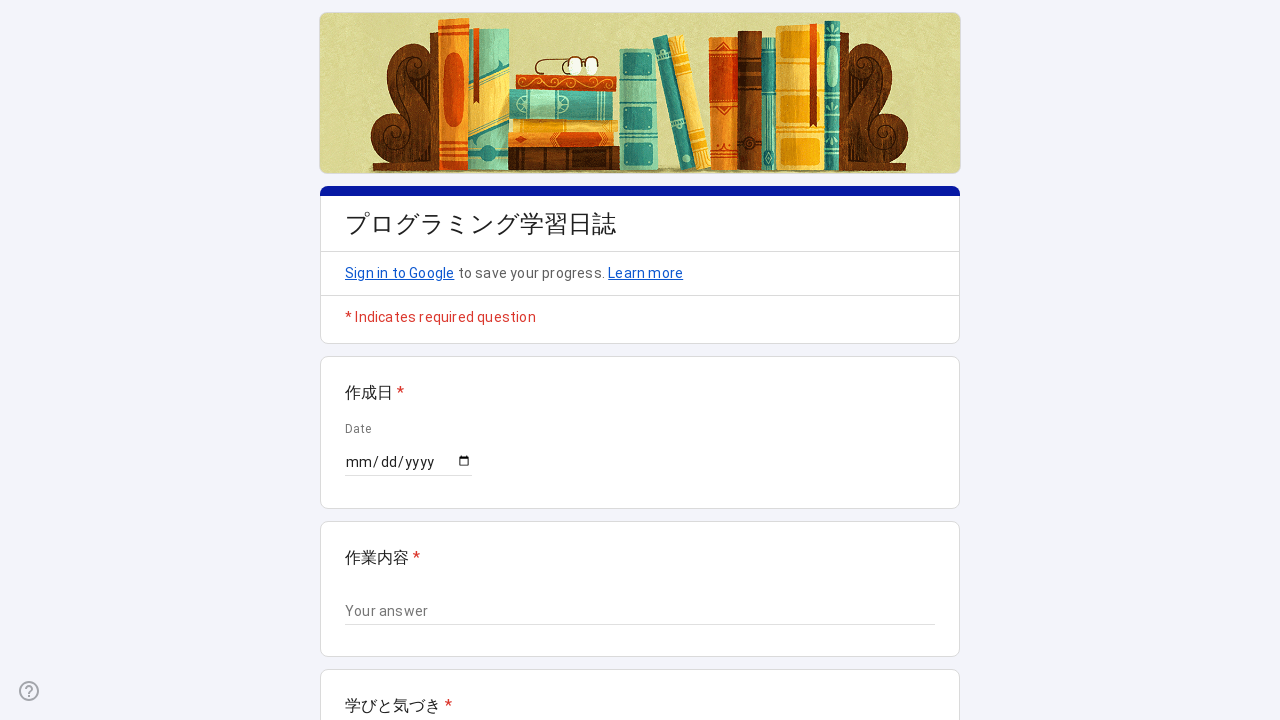

Date input field is visible
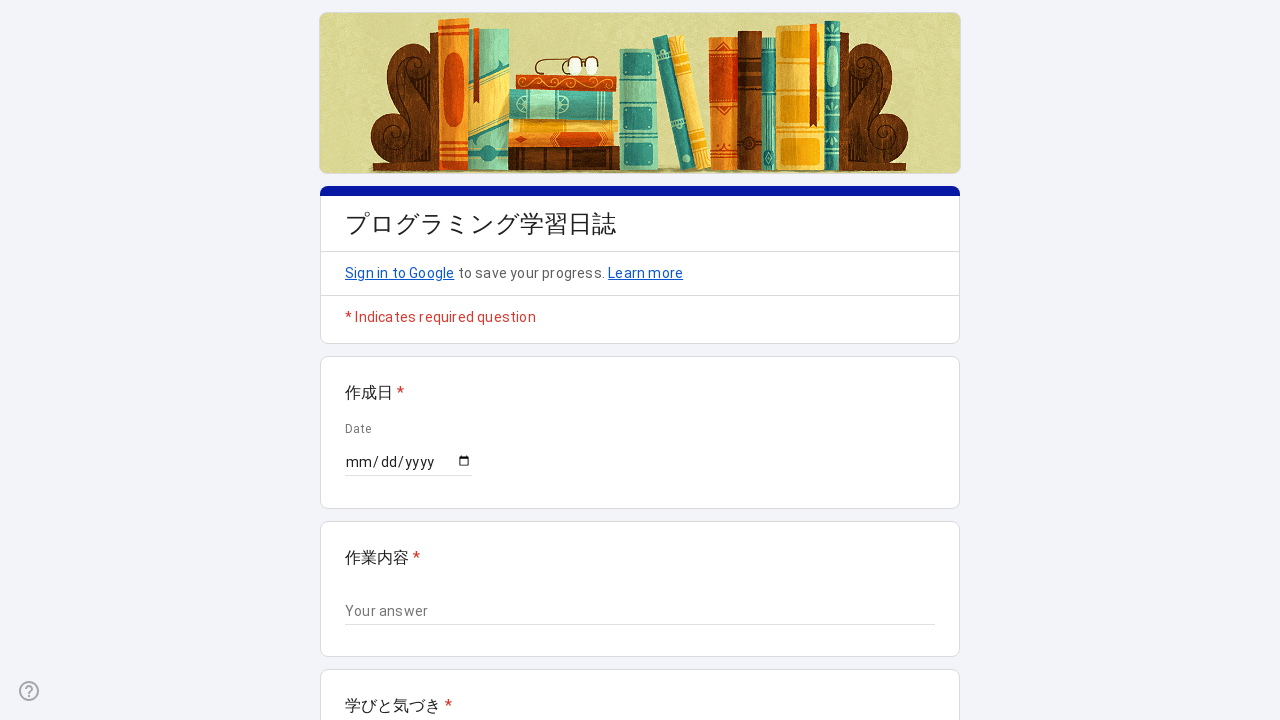

Filled date input field with '2024-11-22' on input[type="date"]
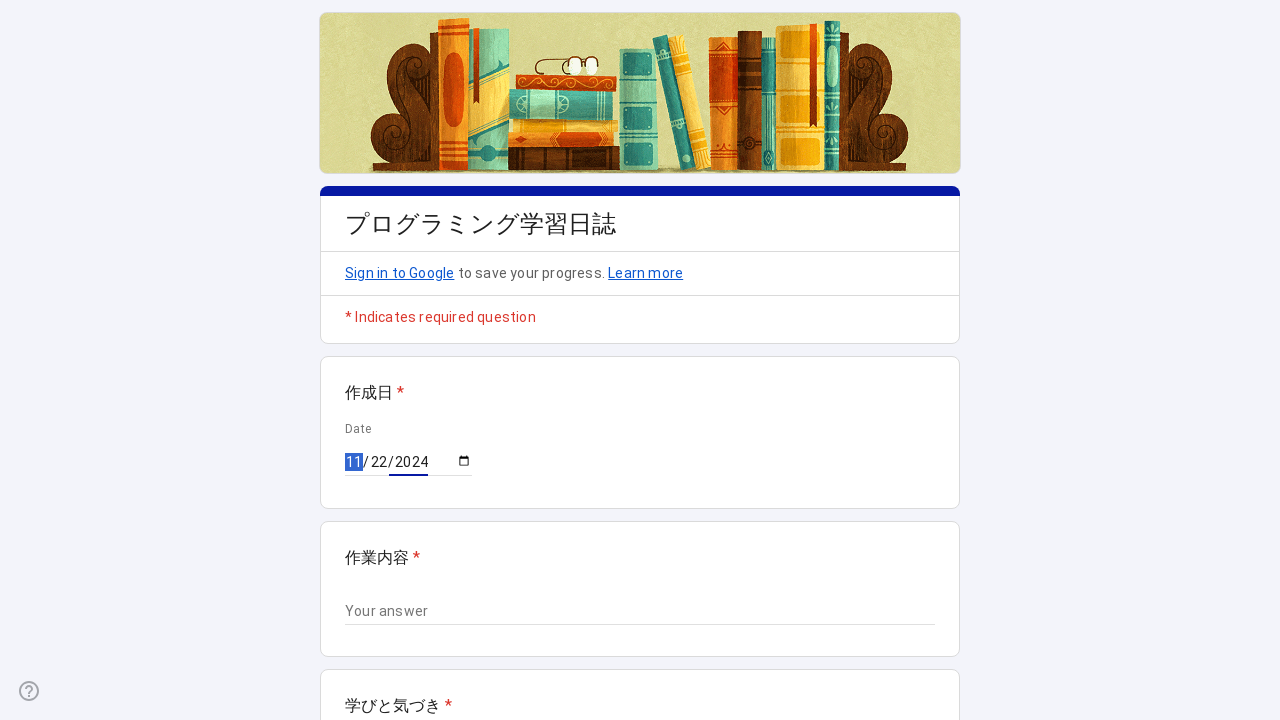

Filled textarea field with selector 'textarea' with work content on textarea >> nth=0
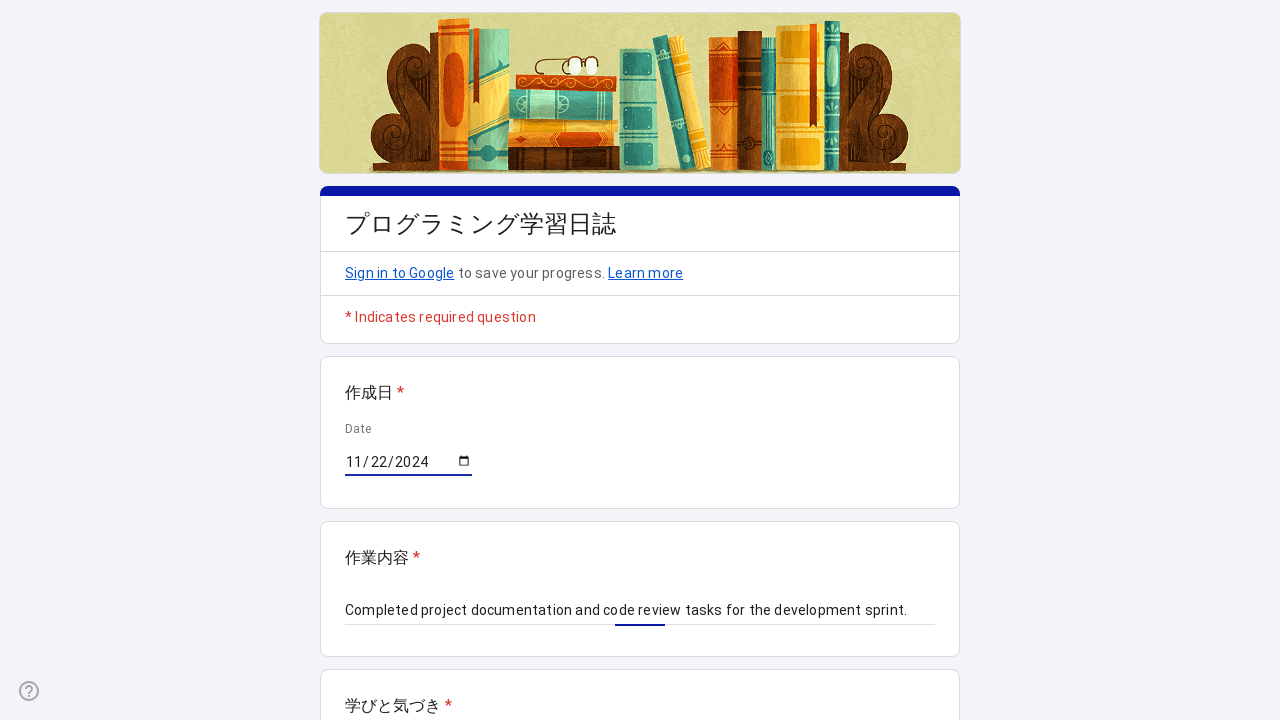

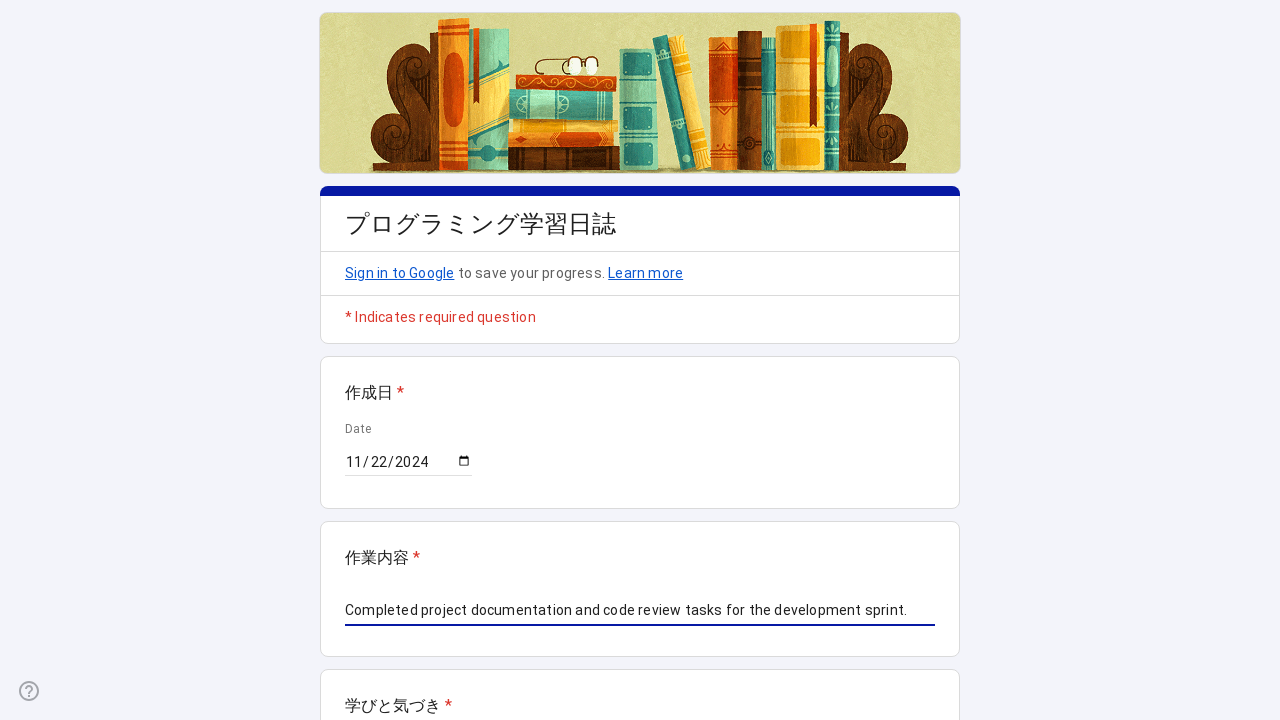